Tests the search functionality on python.org by entering "pycon" in the search box and pressing Enter to verify search results are returned.

Starting URL: http://www.python.org

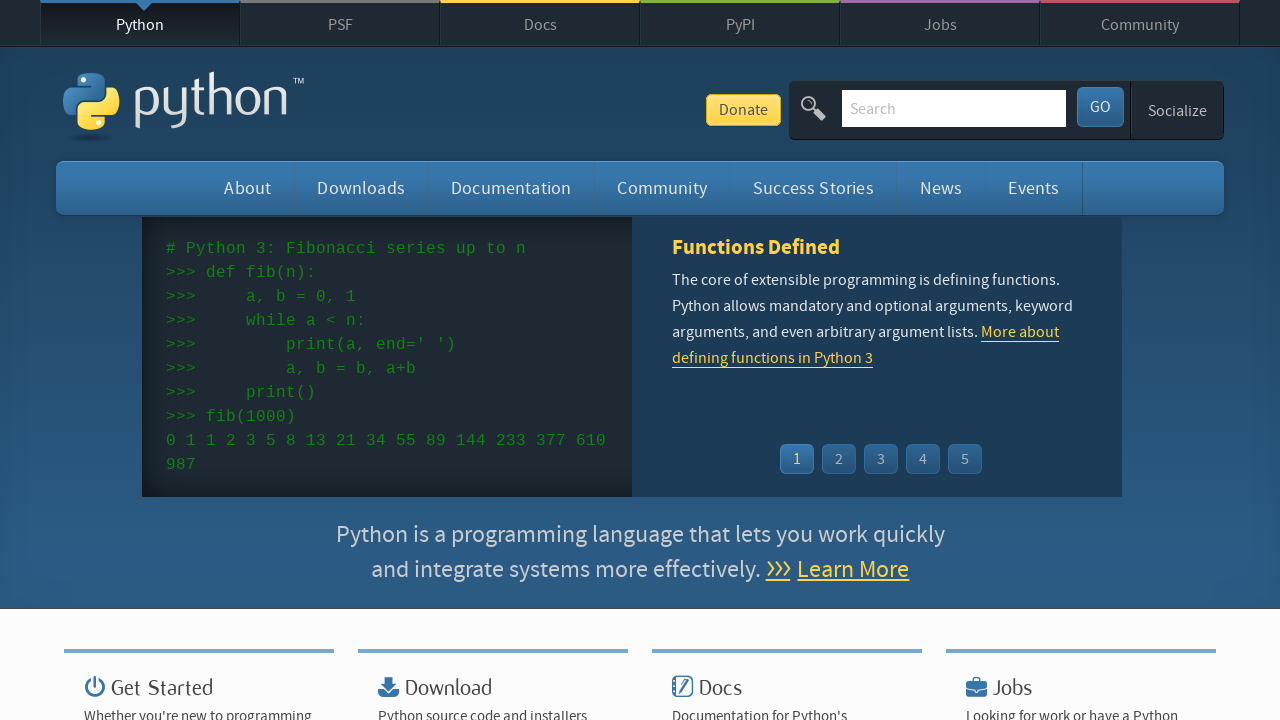

Verified 'Python' is in the page title
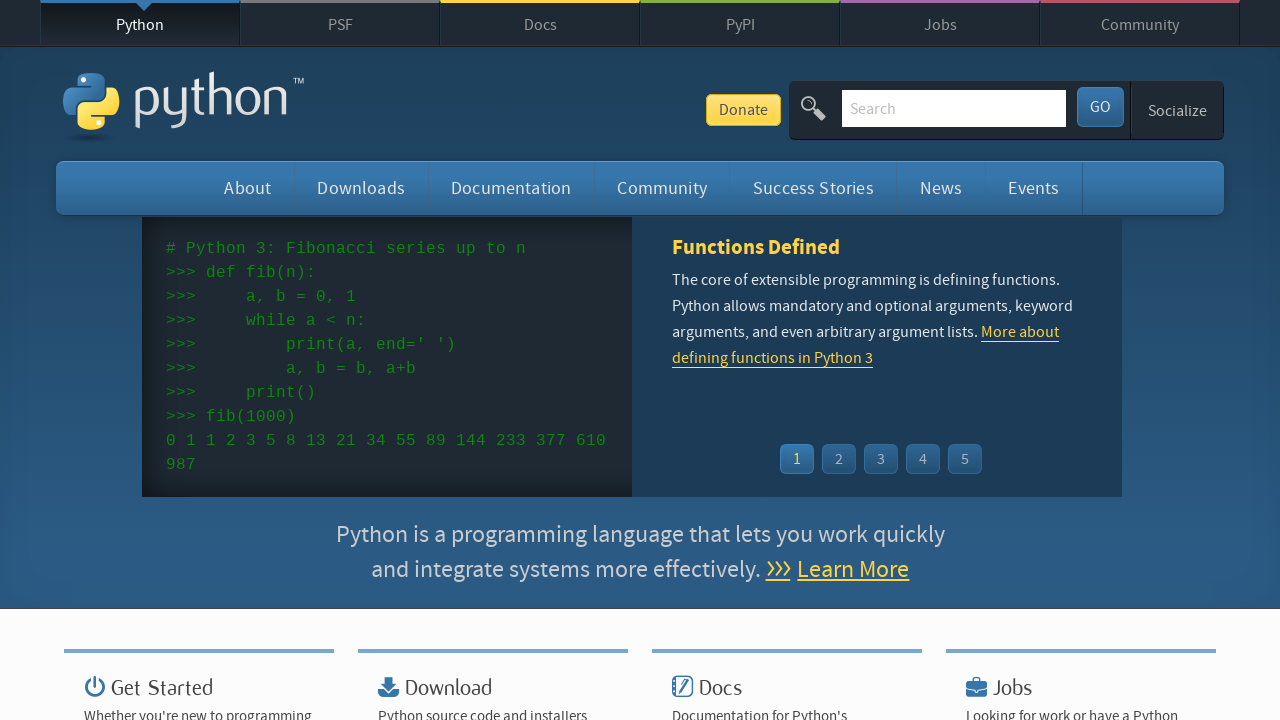

Filled search box with 'pycon' on input[name='q']
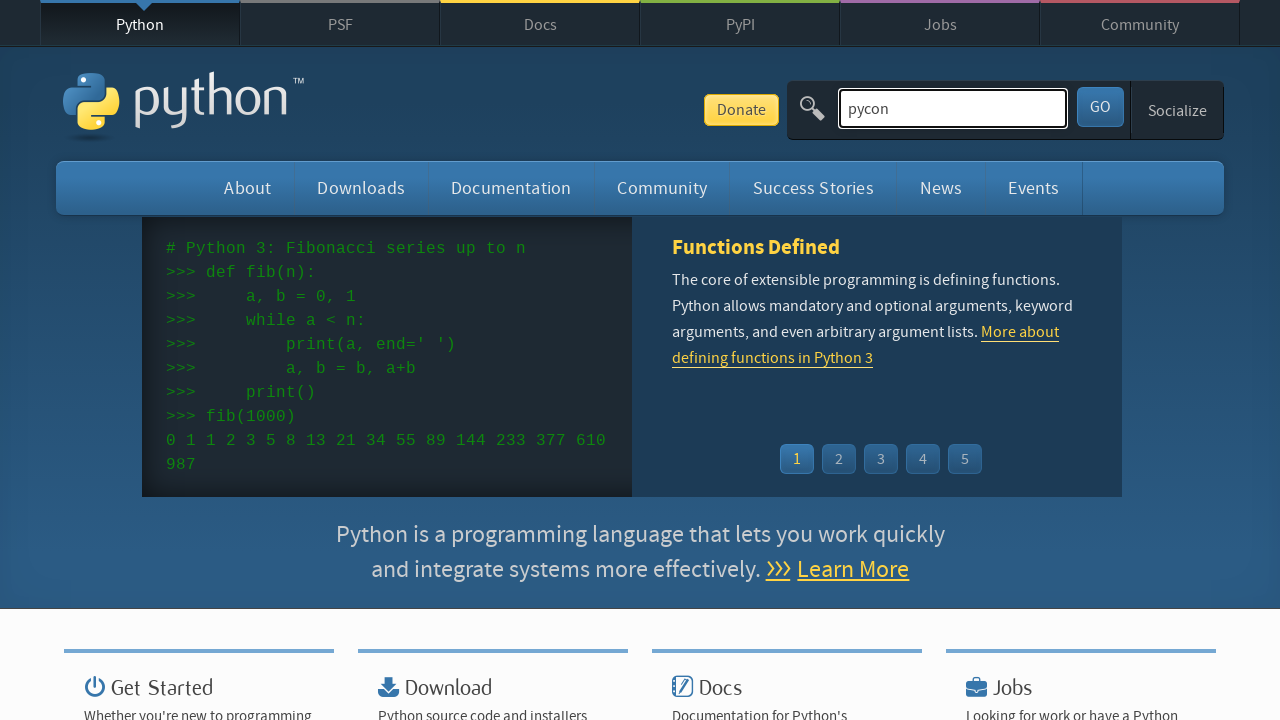

Pressed Enter to submit search on input[name='q']
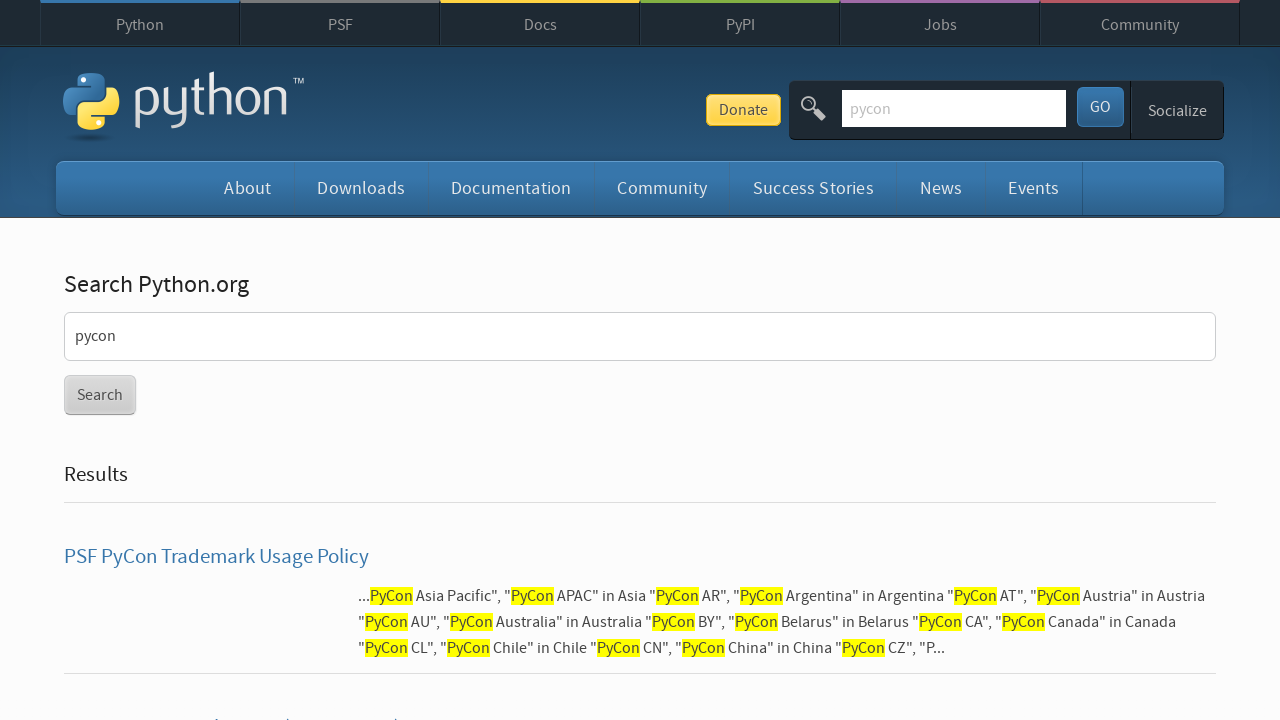

Waited for network to become idle after search
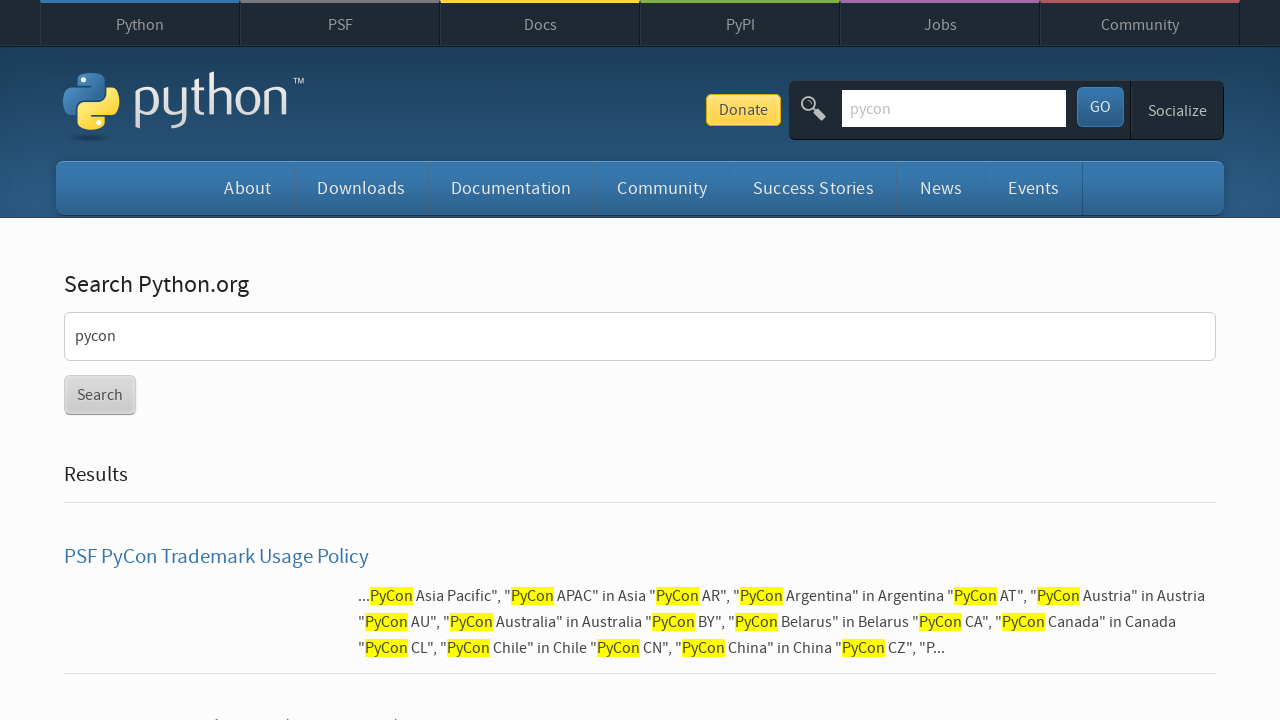

Verified search results are present (no 'No results found' message)
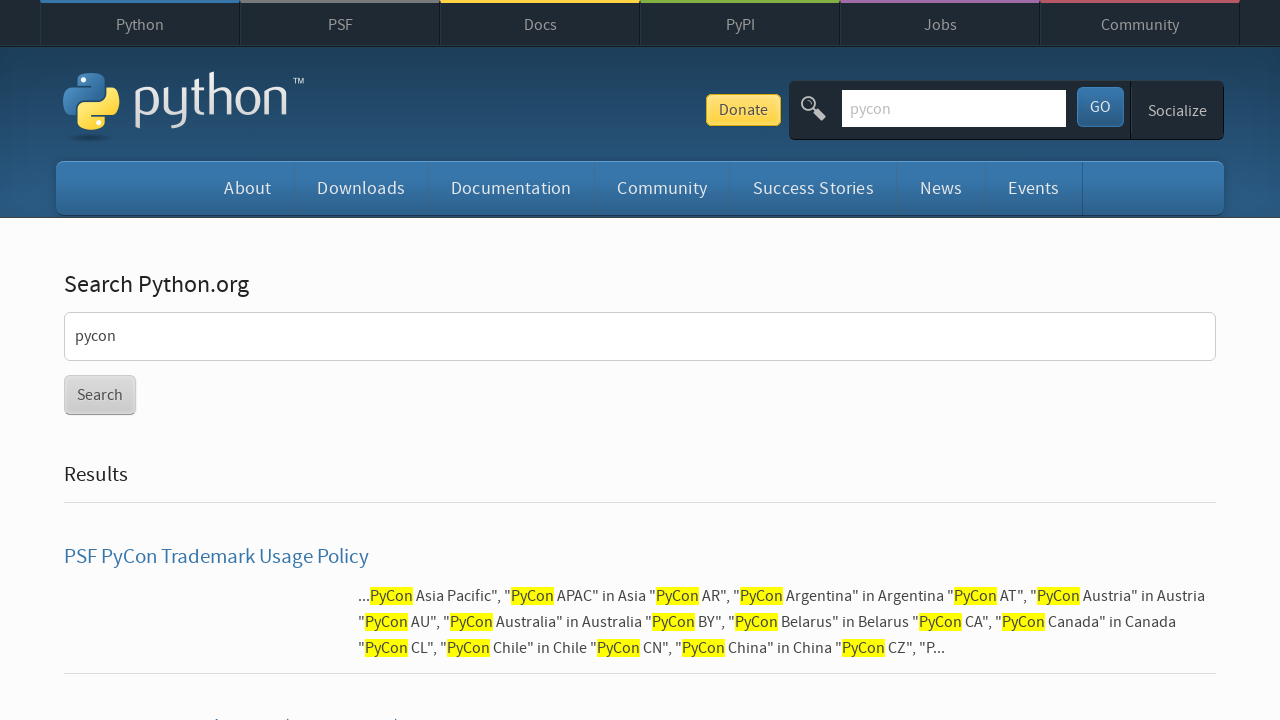

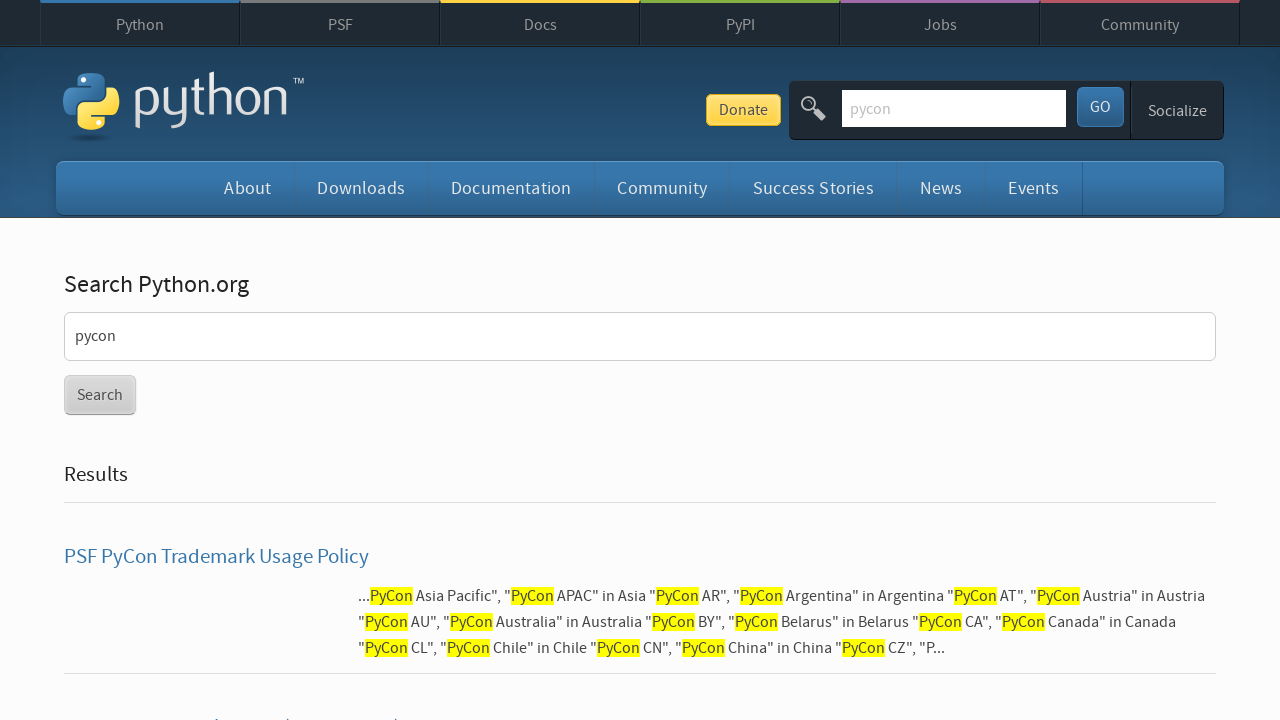